Navigates to the U languages page and counts the number of languages starting with U

Starting URL: https://www.99-bottles-of-beer.net/

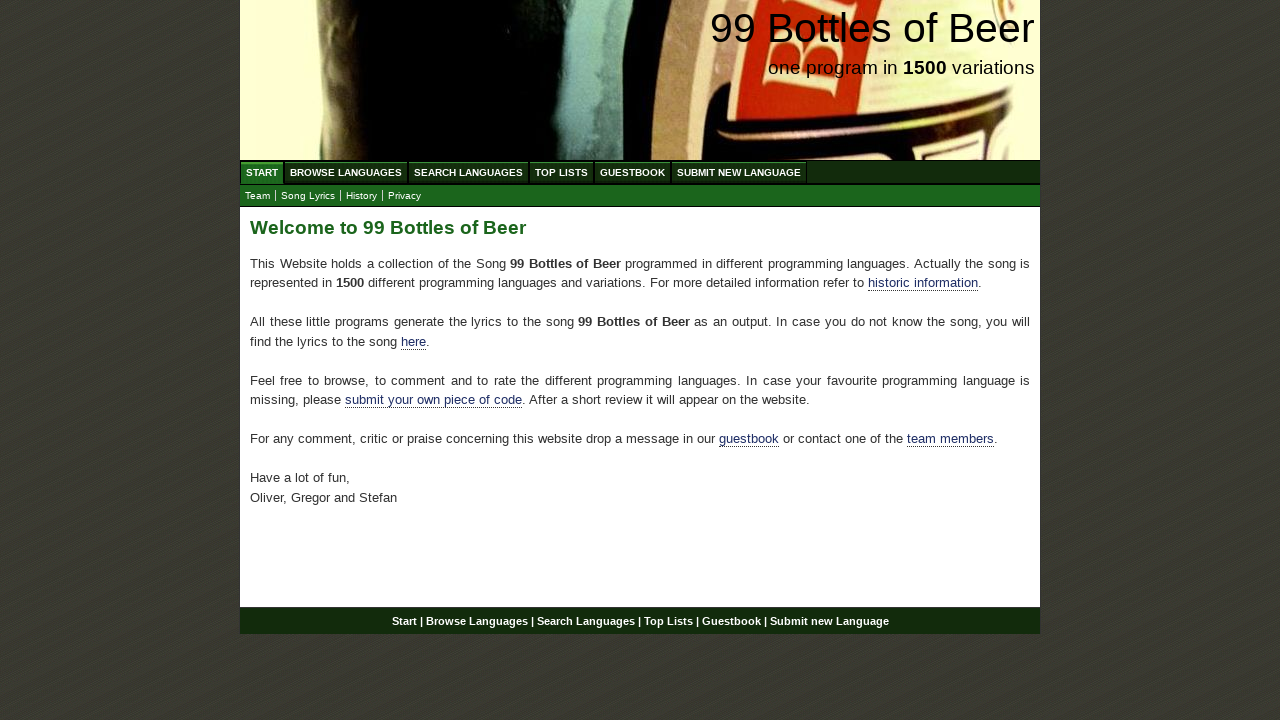

Clicked on Browse Languages menu at (346, 172) on xpath=//a[@href='/abc.html']
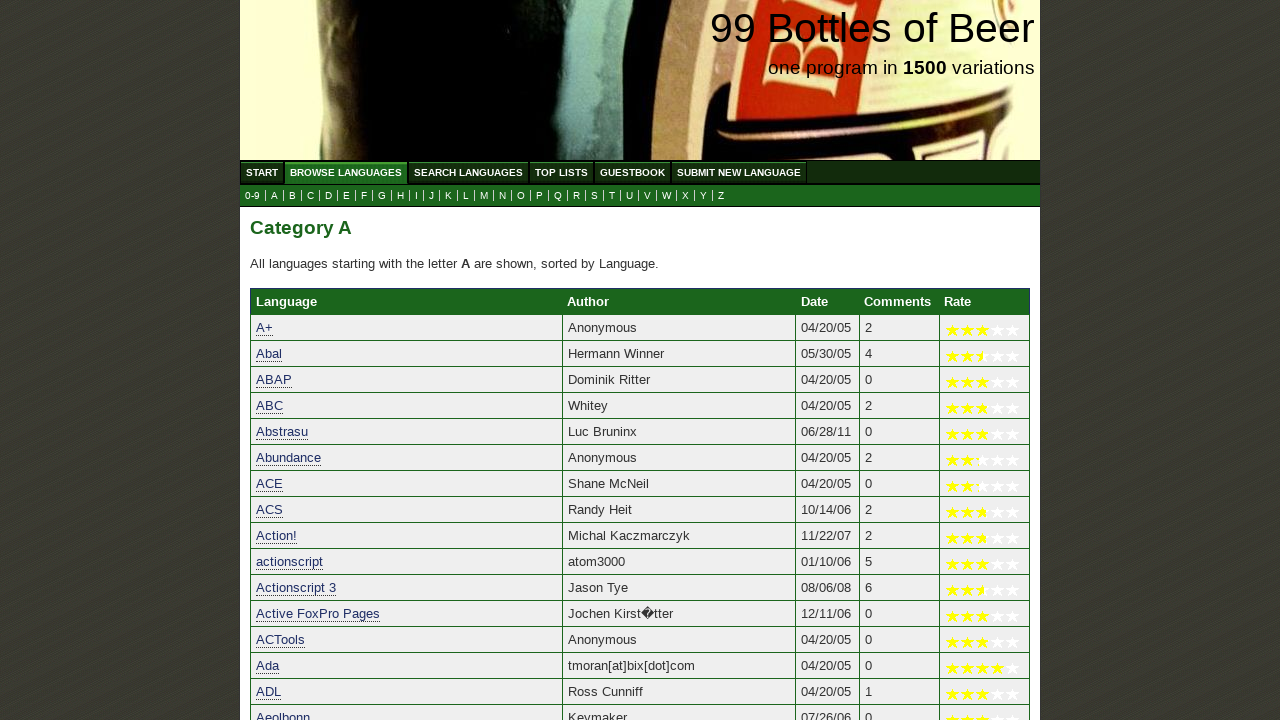

Clicked on U languages submenu at (630, 196) on xpath=//a[@href='u.html']
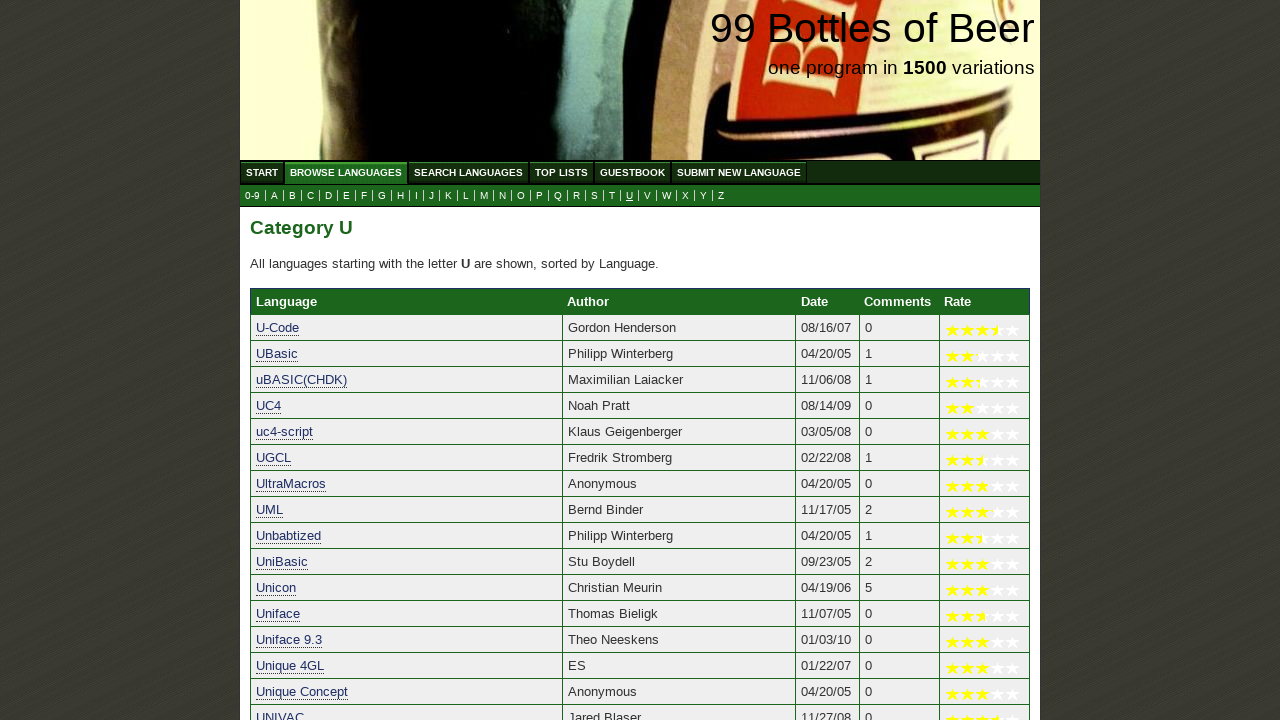

Counted language entries starting with U: 25 languages found
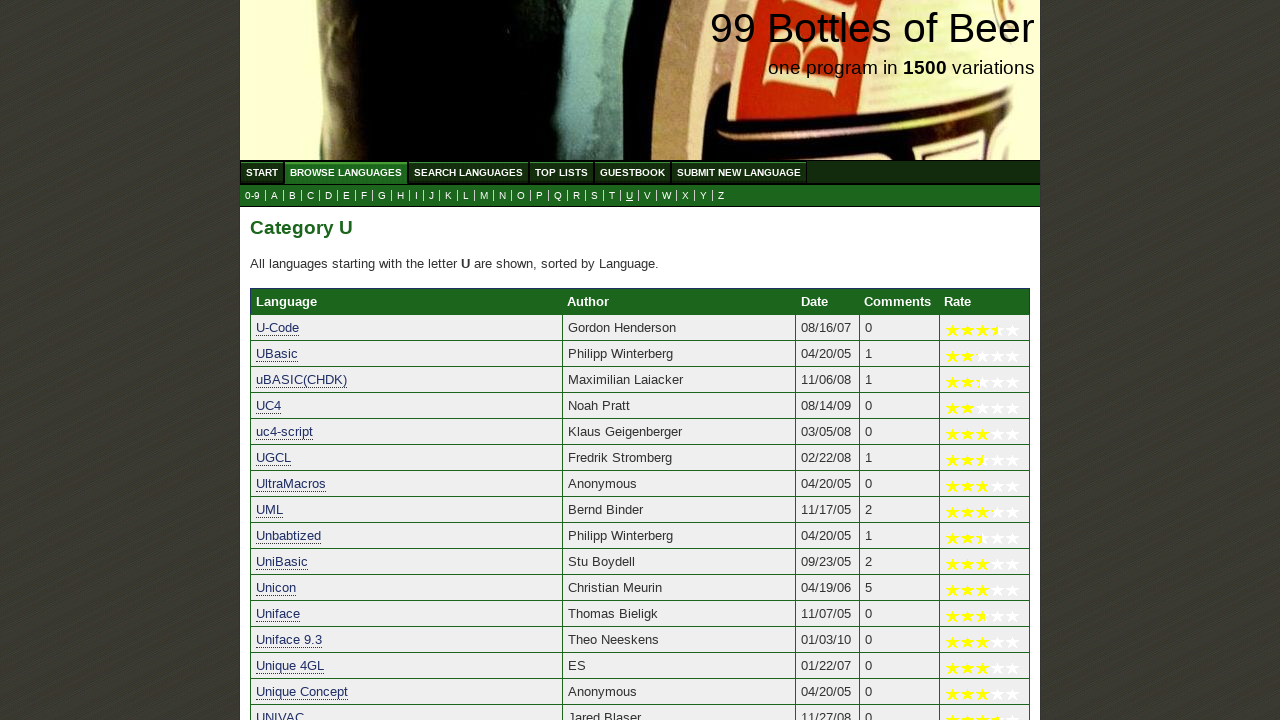

Verified that exactly 25 languages starting with U are present
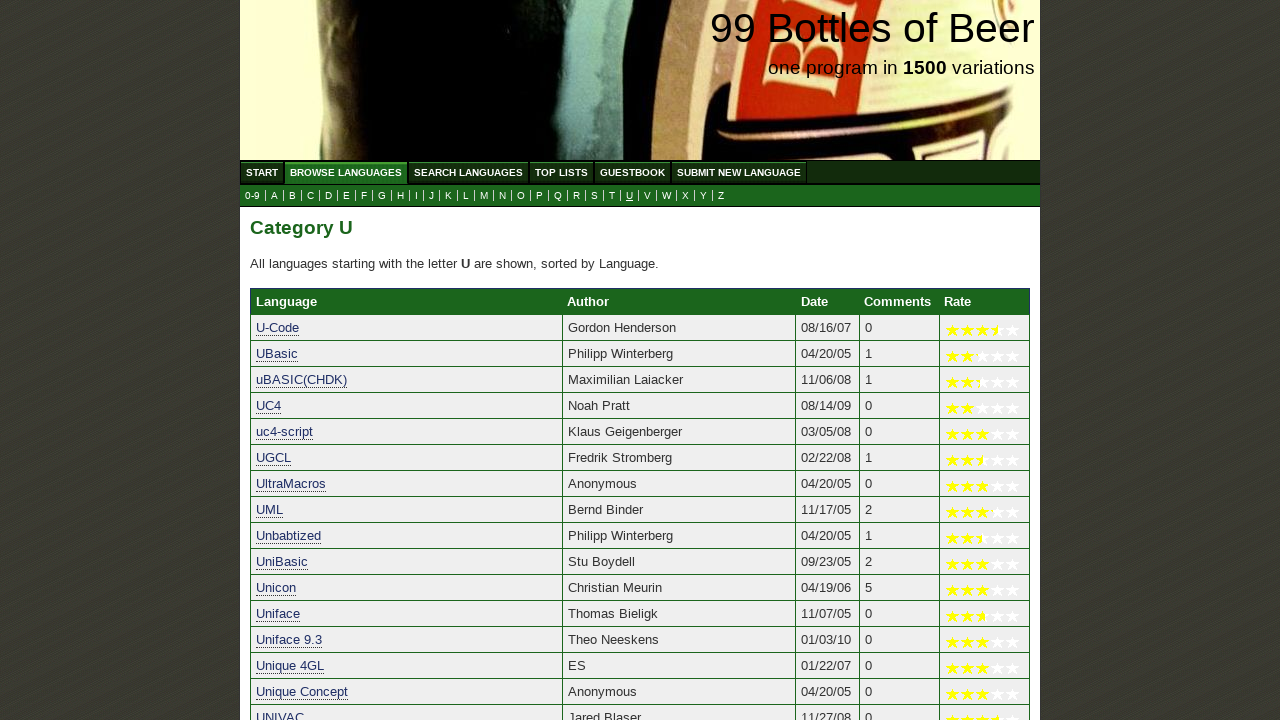

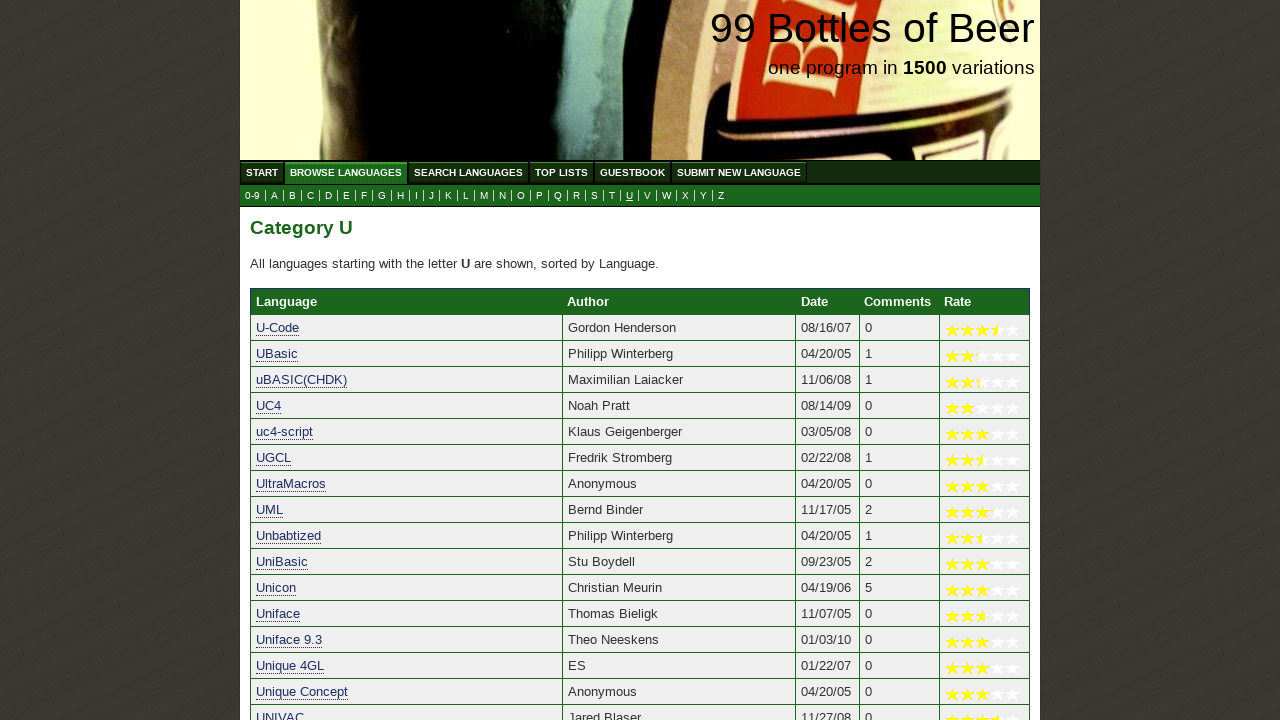